Tests table of contents navigation by clicking through the step links in the sidebar.

Starting URL: https://demo.betterdocs.co/docs/troubleshooting-sleek-layout-responsiveness-issues/

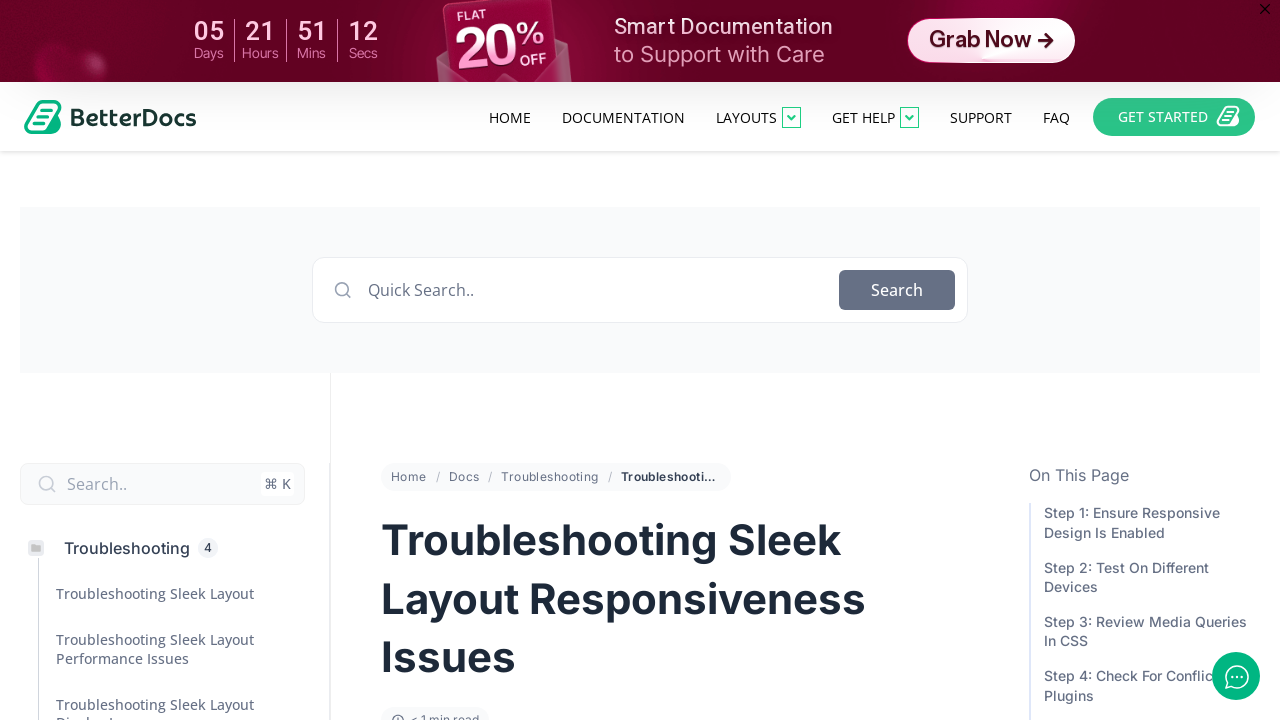

Clicked on 'On This Page Step 1: Ensure' to open table of contents at (1140, 562) on internal:text="On This Page Step 1: Ensure"i
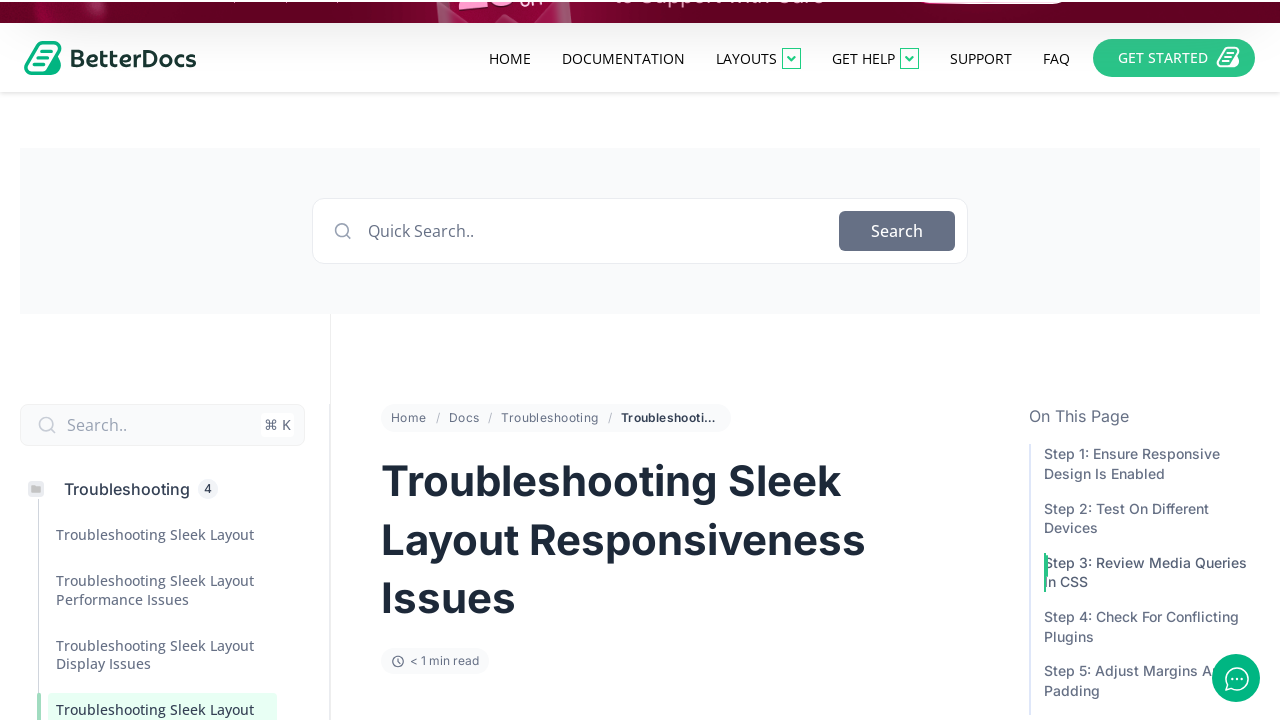

Clicked on 'Step 1: Ensure Responsive' link in sidebar navigation at (1148, 462) on internal:role=link[name="Step 1: Ensure Responsive"i]
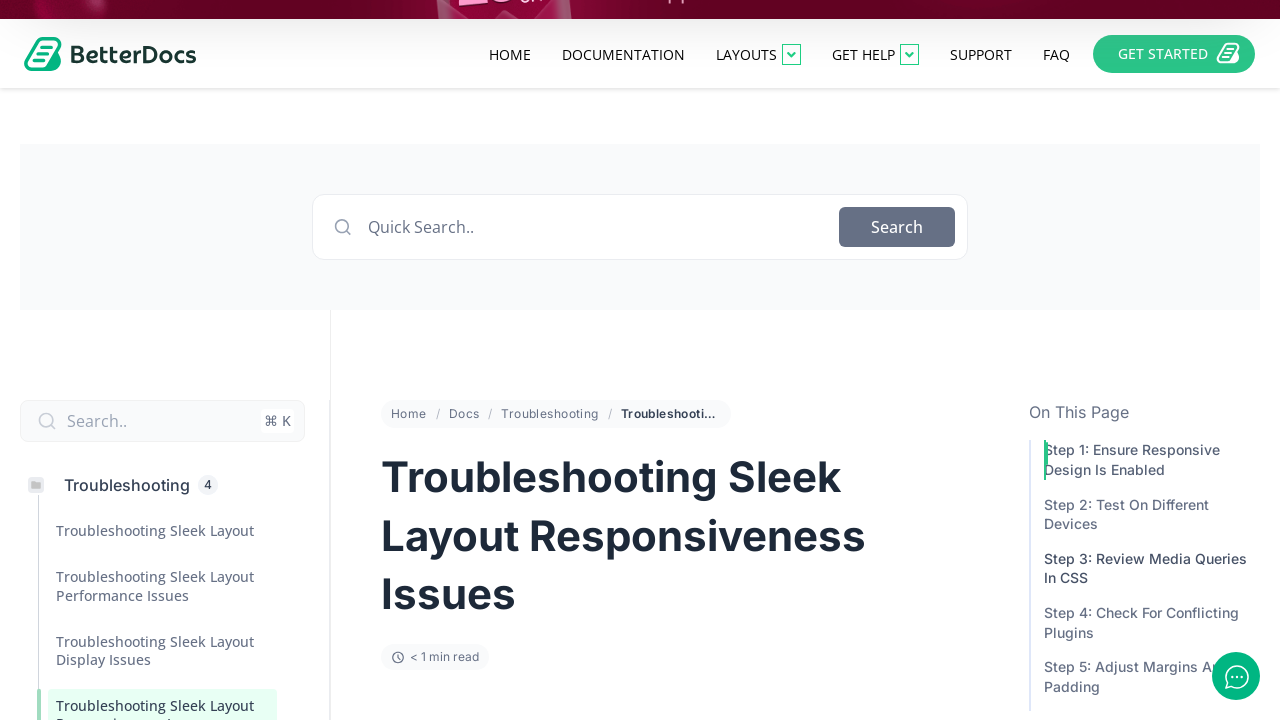

Clicked on 'Step 2: Test on Different' link in sidebar navigation at (1148, 514) on internal:role=link[name="Step 2: Test on Different"i]
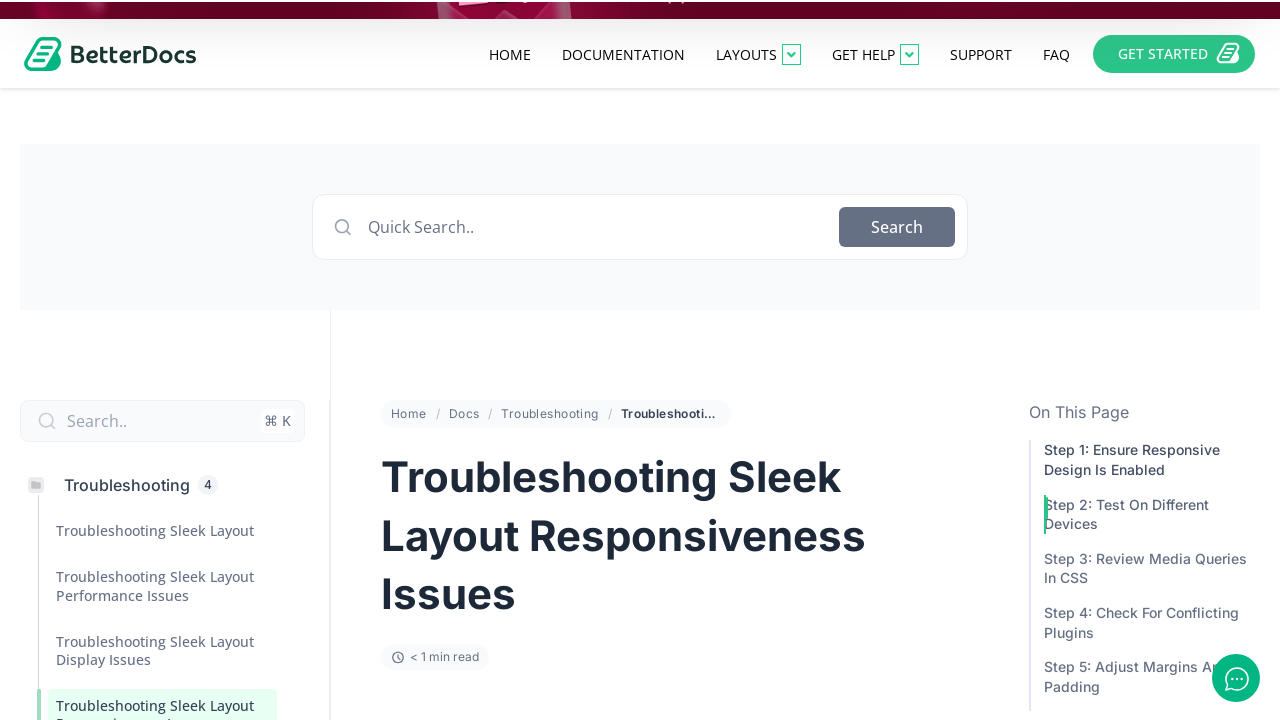

Clicked on 'Step 3: Review Media Queries' link in sidebar navigation at (1148, 566) on internal:role=link[name="Step 3: Review Media Queries"i]
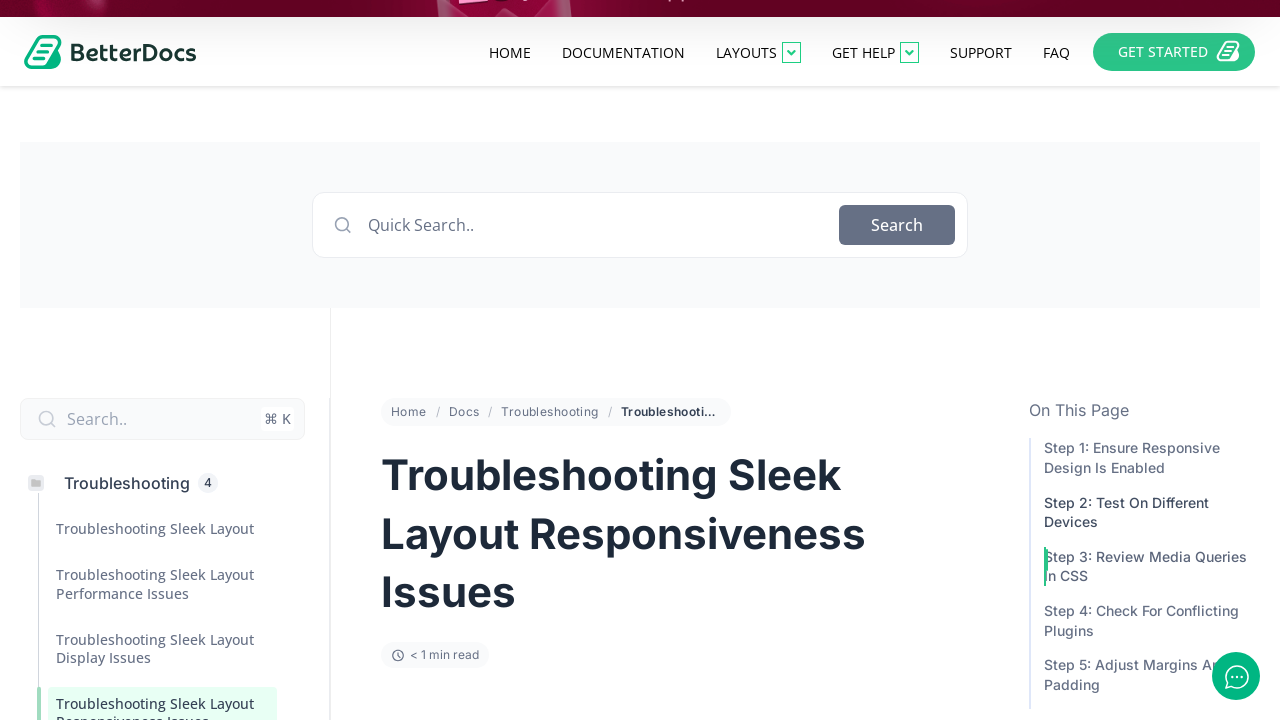

Clicked on 'Step 4: Check for Conflicting' link in sidebar navigation at (1148, 621) on internal:role=link[name="Step 4: Check for Conflicting"i]
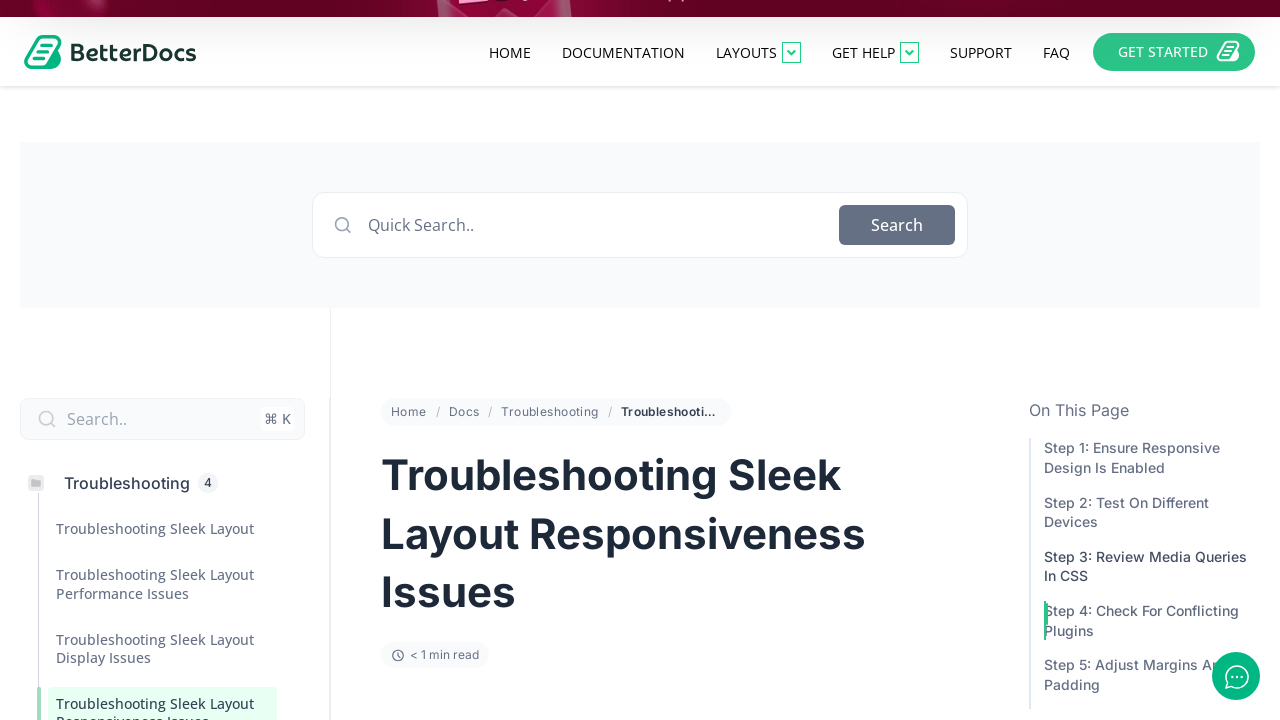

Clicked on 'Step 5: Adjust Margins and' link in sidebar navigation at (1148, 675) on internal:role=link[name="Step 5: Adjust Margins and"i]
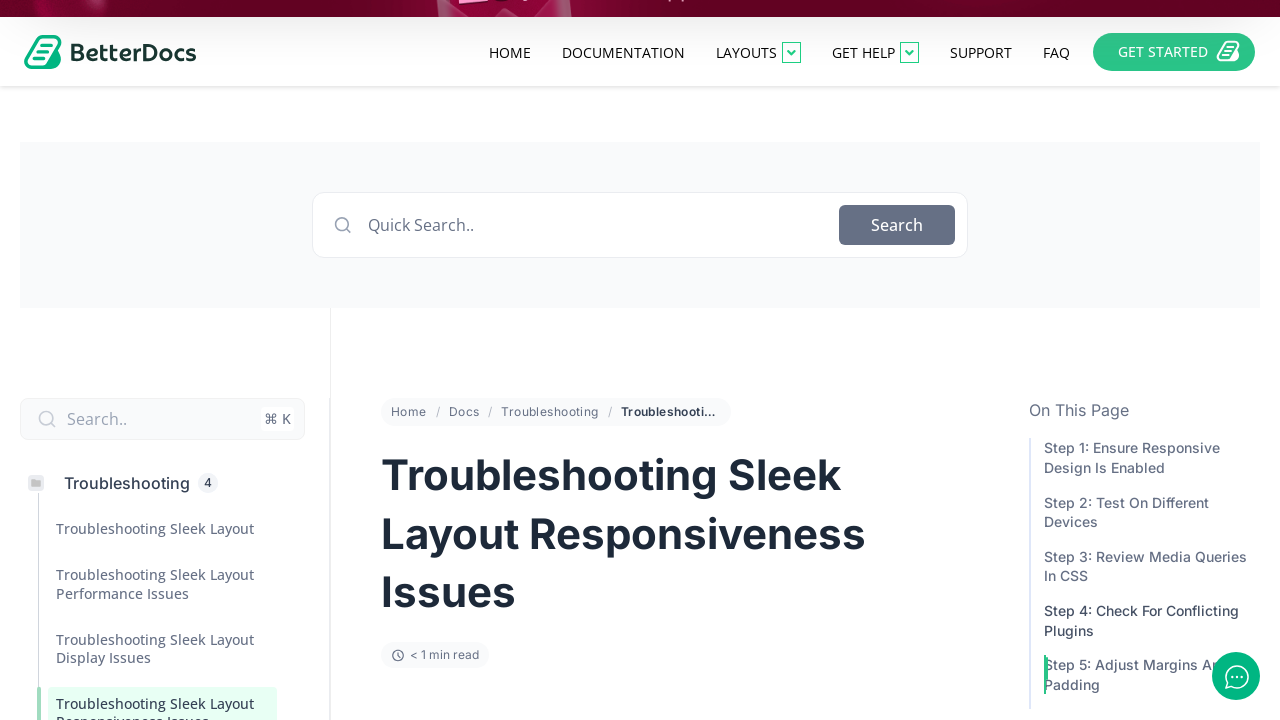

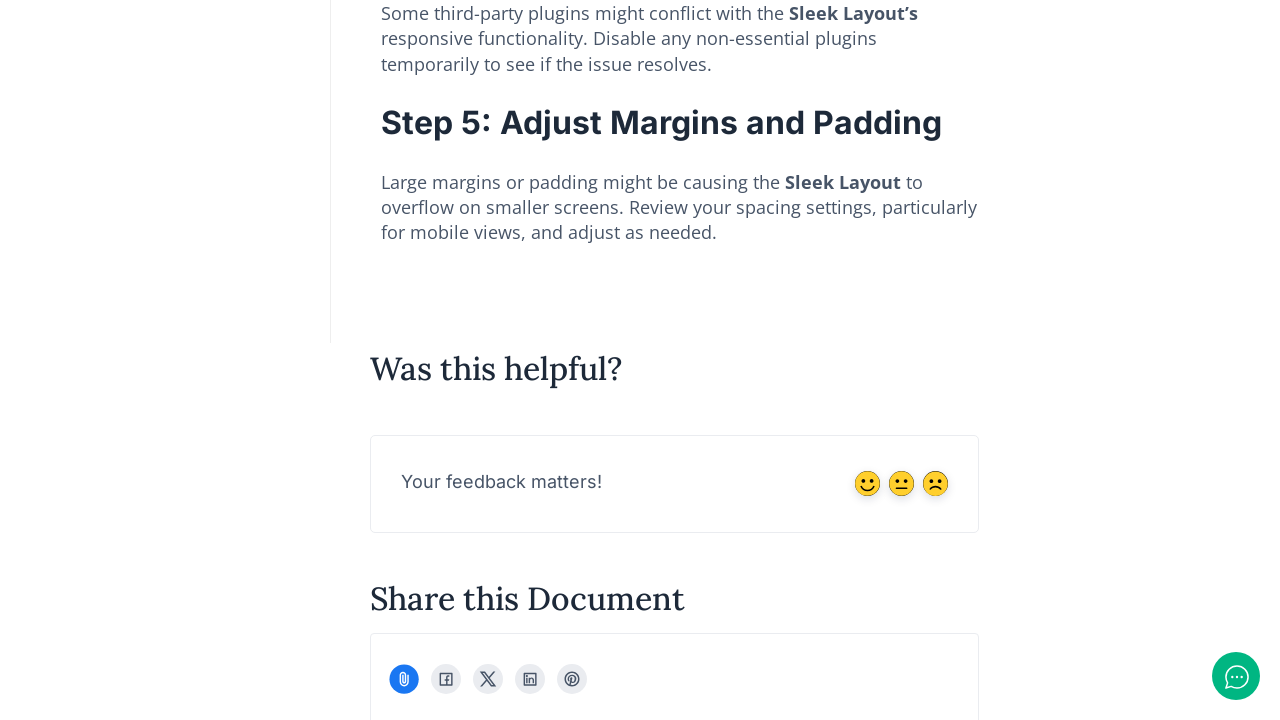